Tests search functionality by filling the search box with different names from a predefined list

Starting URL: http://zero.webappsecurity.com/index.html

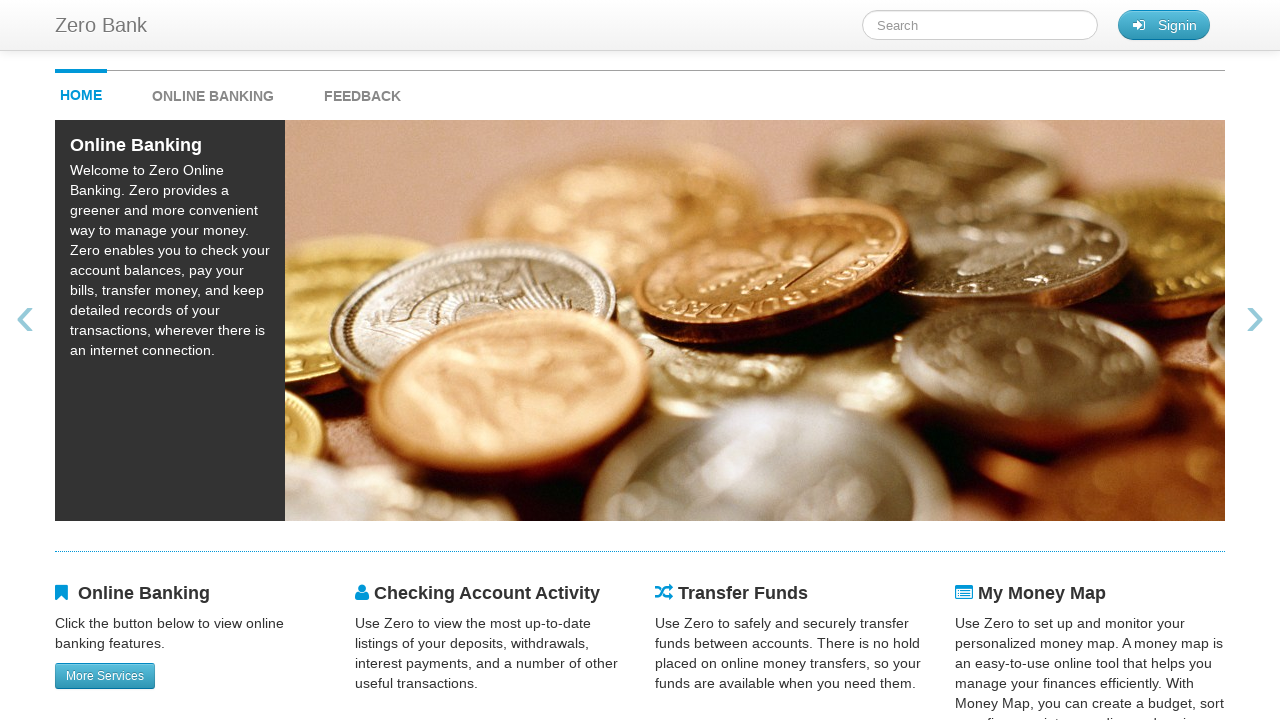

Filled search box with 'Mike' on #searchTerm
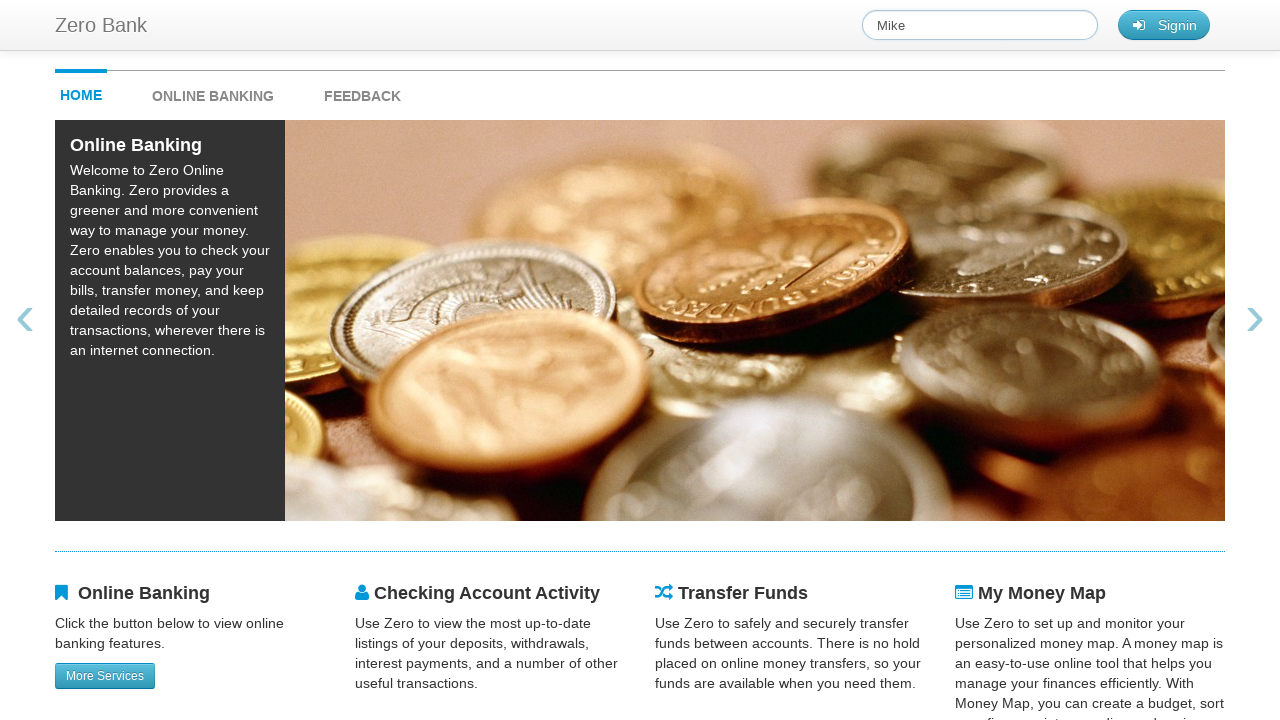

Waited 1 second for search to process
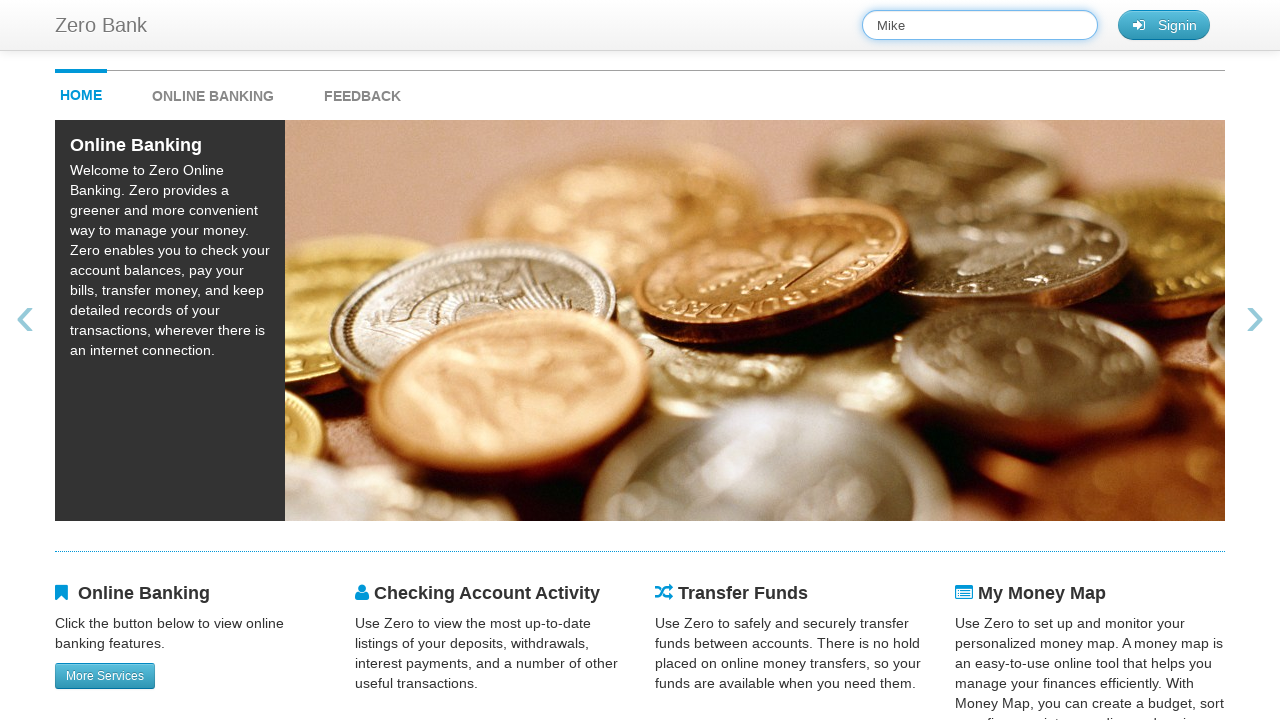

Cleared search box for next iteration on #searchTerm
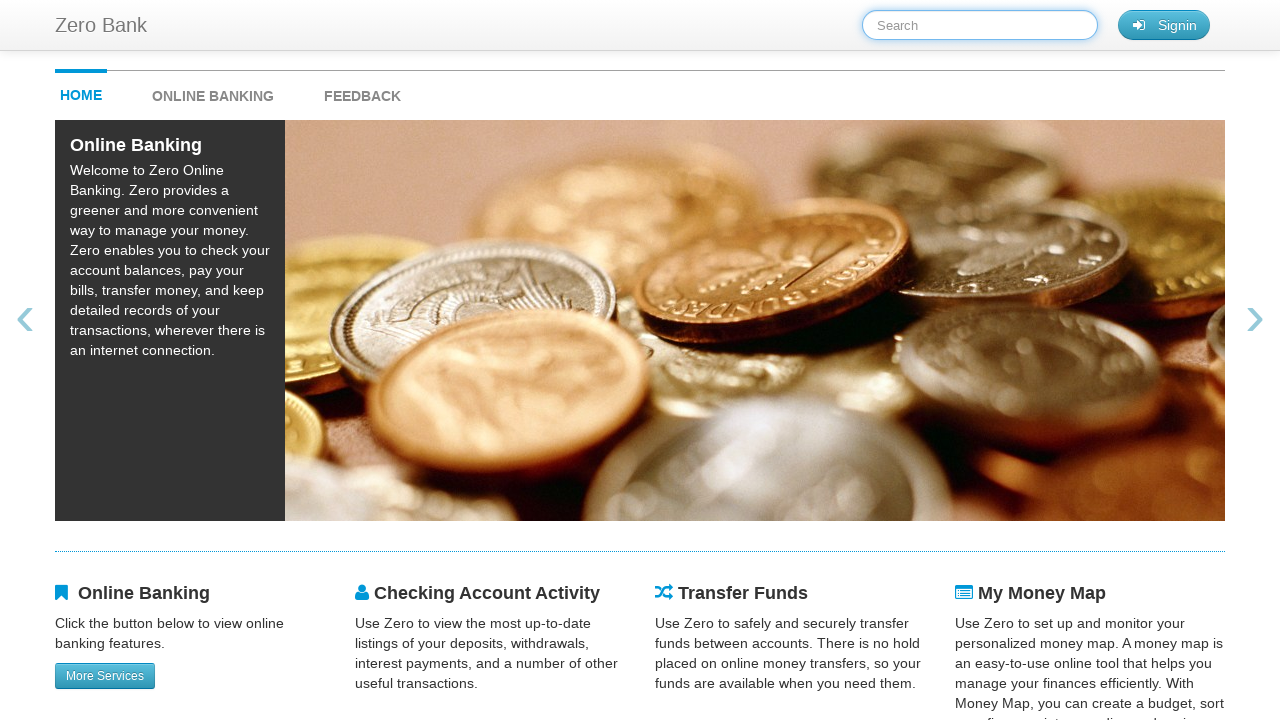

Filled search box with 'Judy' on #searchTerm
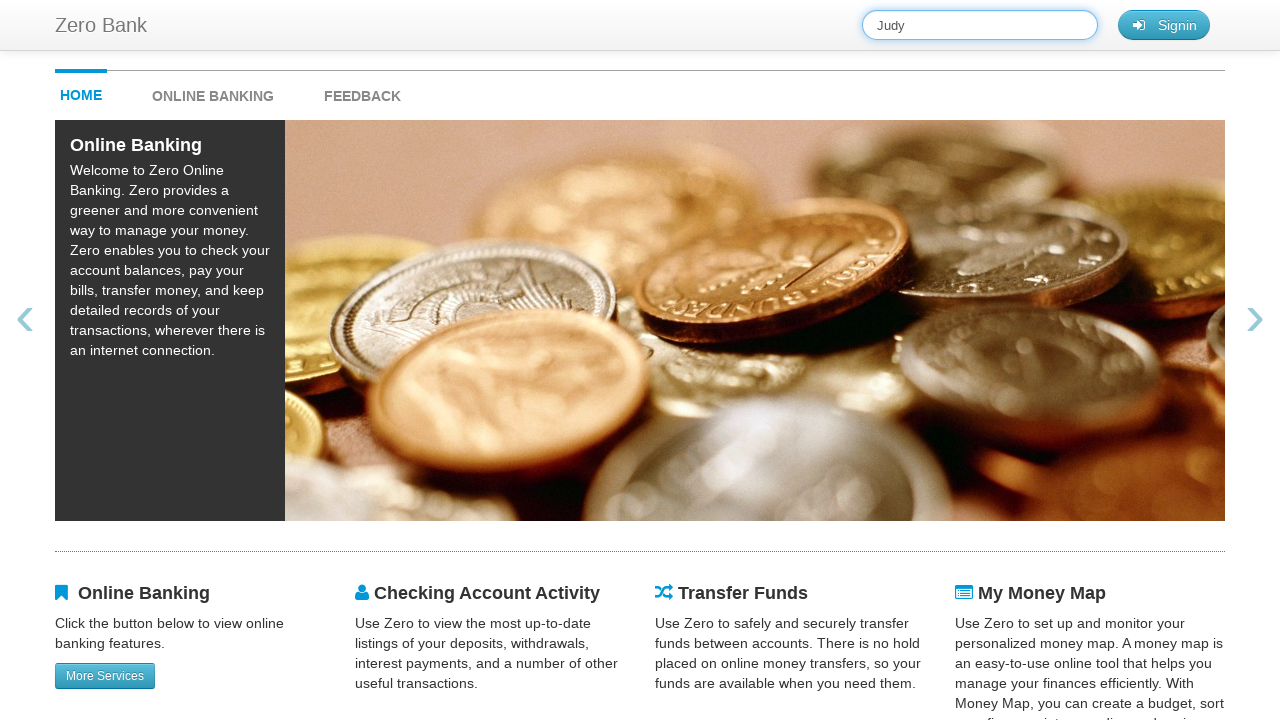

Waited 1 second for search to process
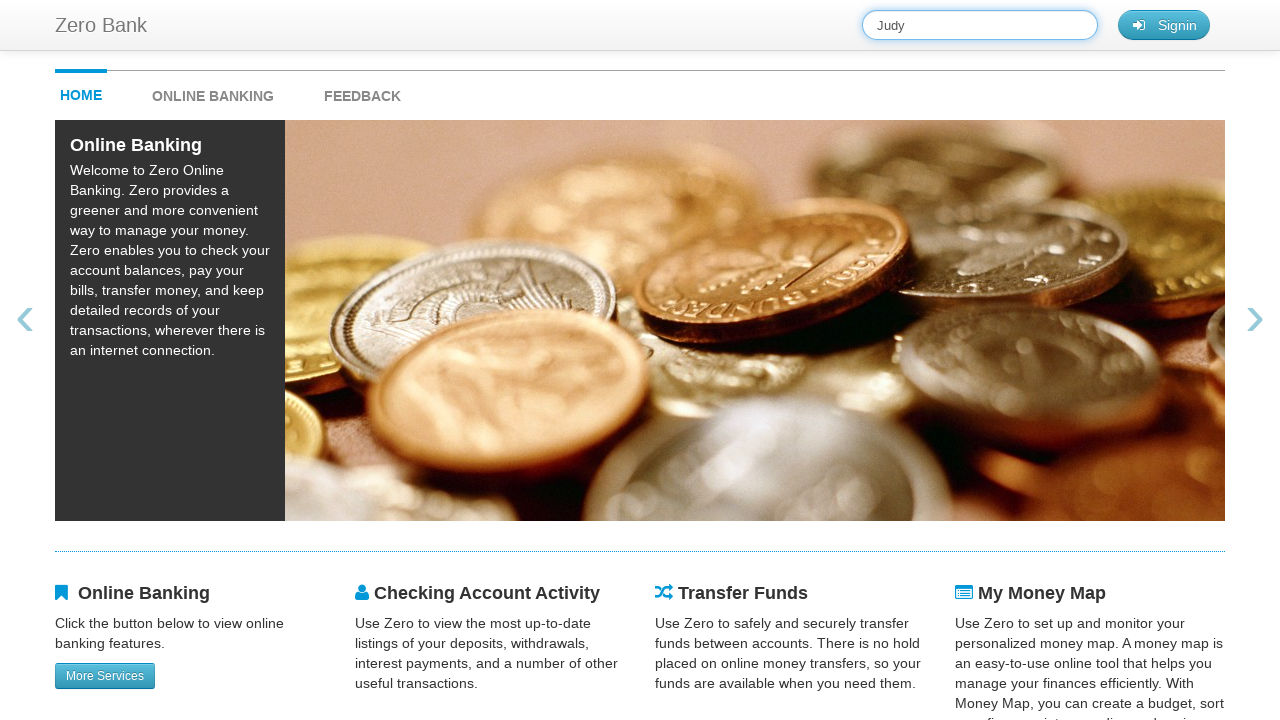

Cleared search box for next iteration on #searchTerm
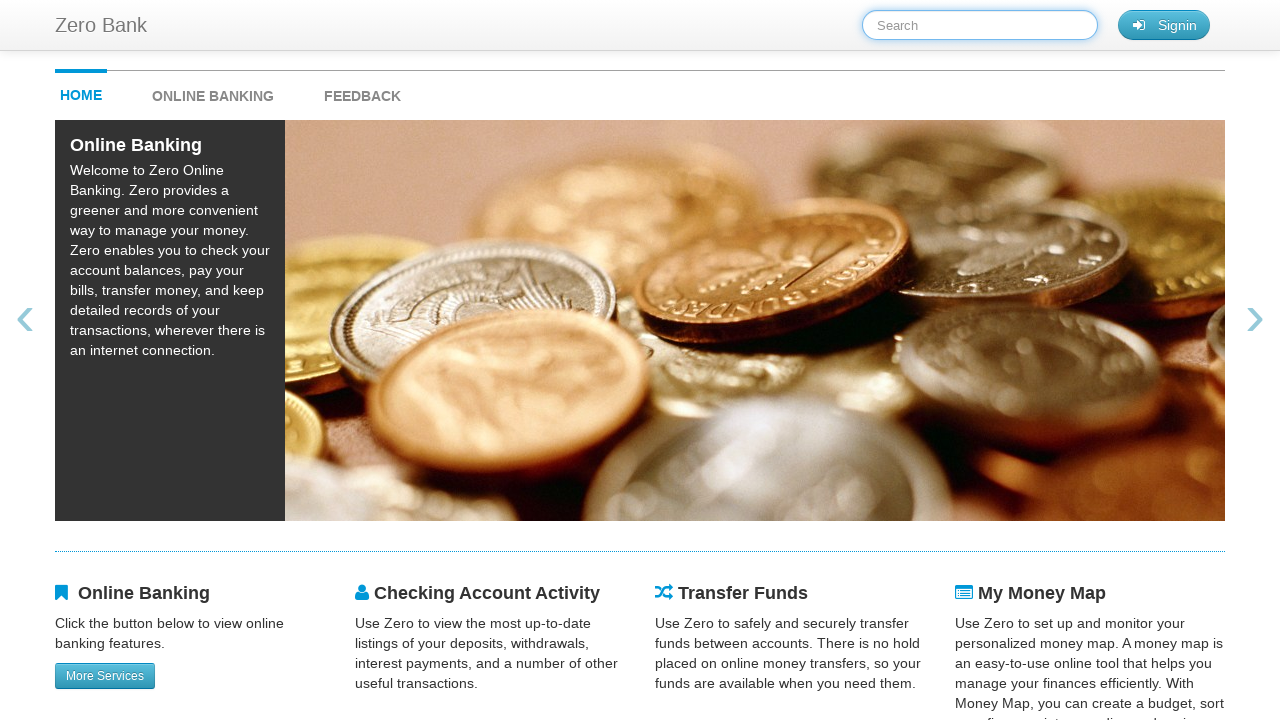

Filled search box with 'Peter' on #searchTerm
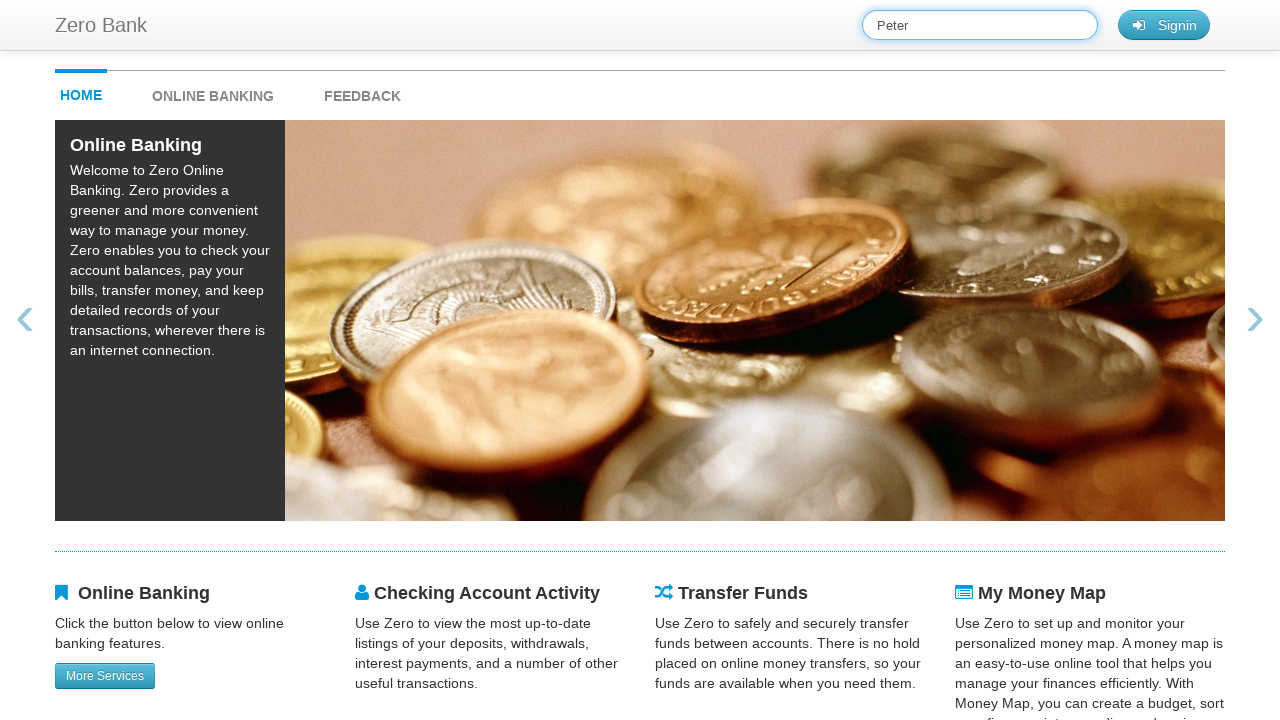

Waited 1 second for search to process
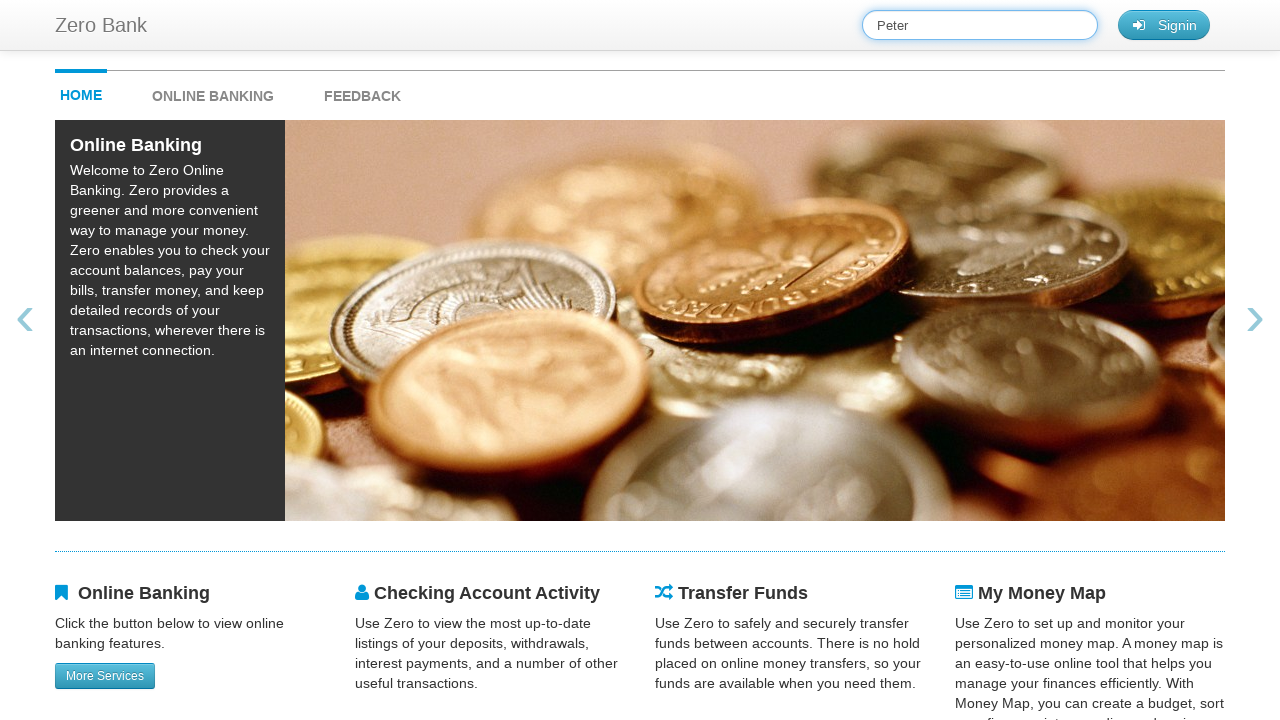

Cleared search box for next iteration on #searchTerm
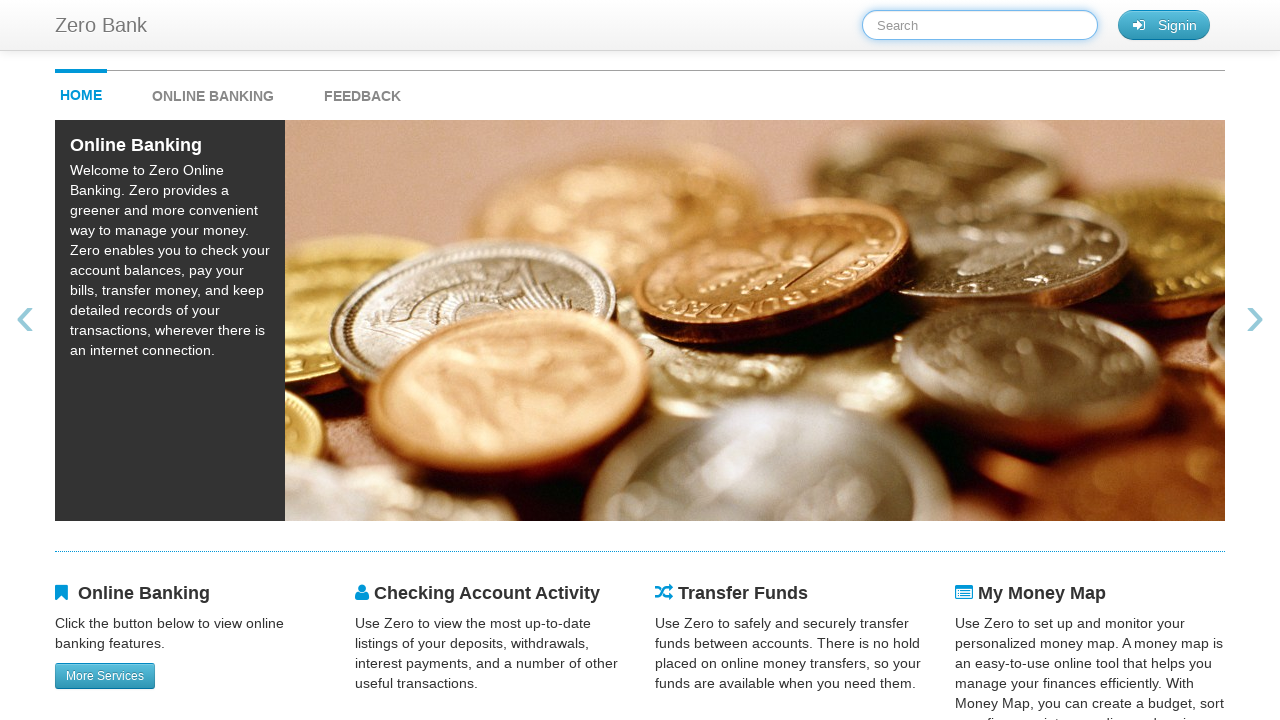

Filled search box with 'Will' on #searchTerm
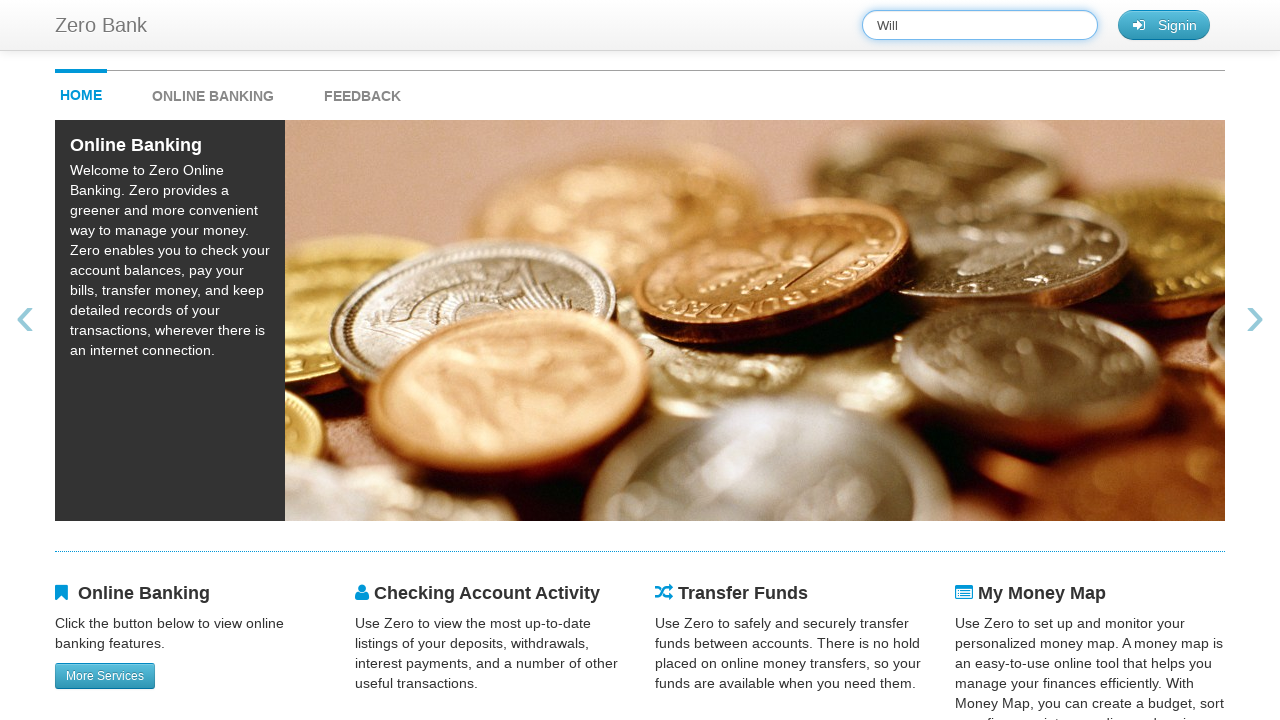

Waited 1 second for search to process
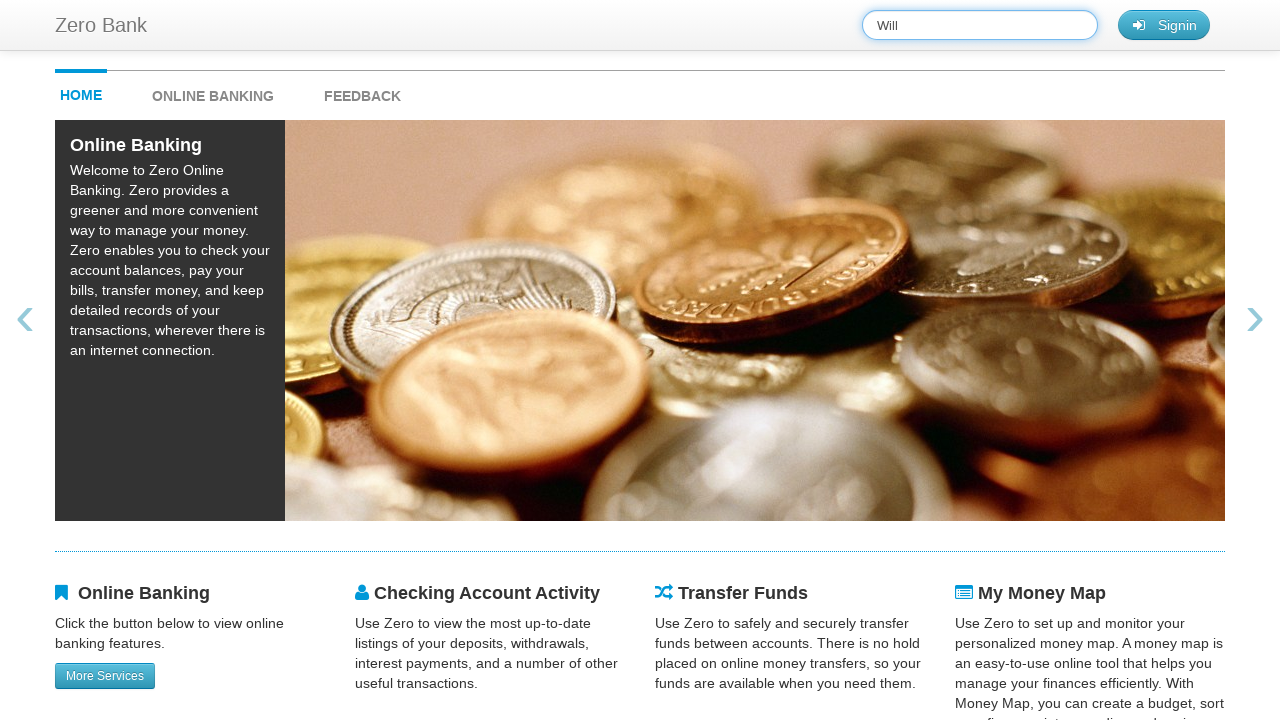

Cleared search box for next iteration on #searchTerm
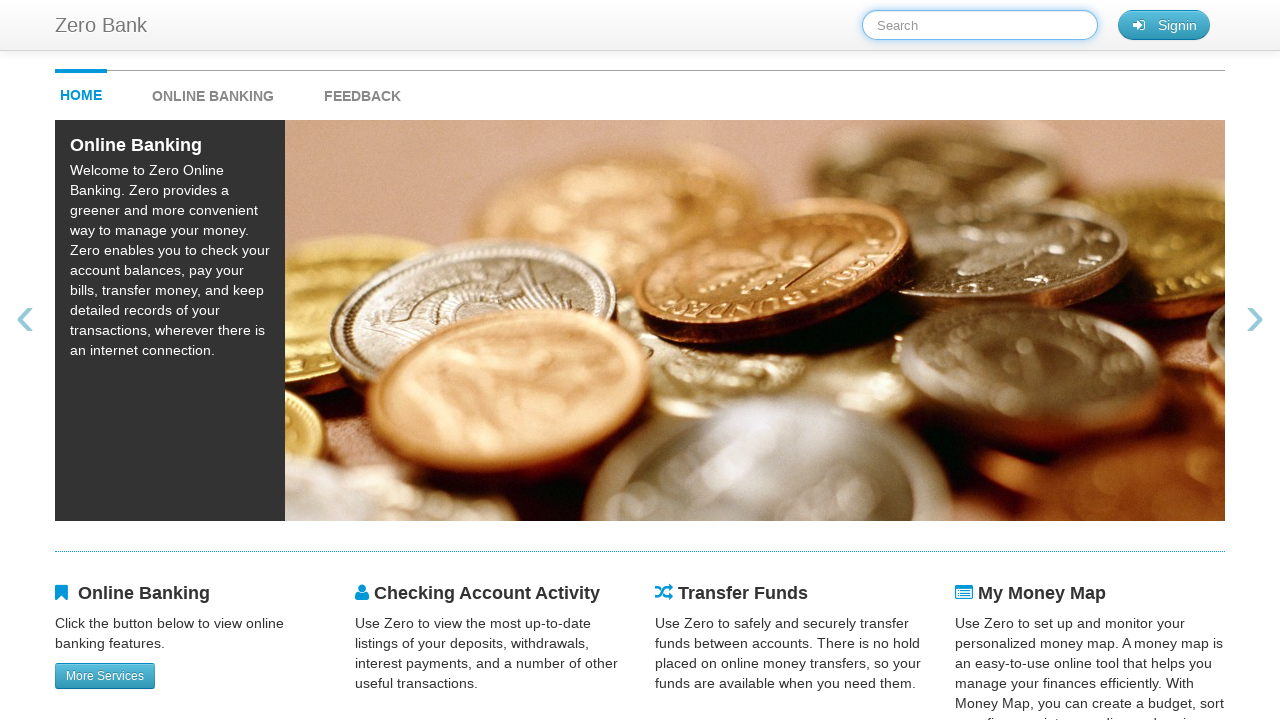

Filled search box with 'Alice' on #searchTerm
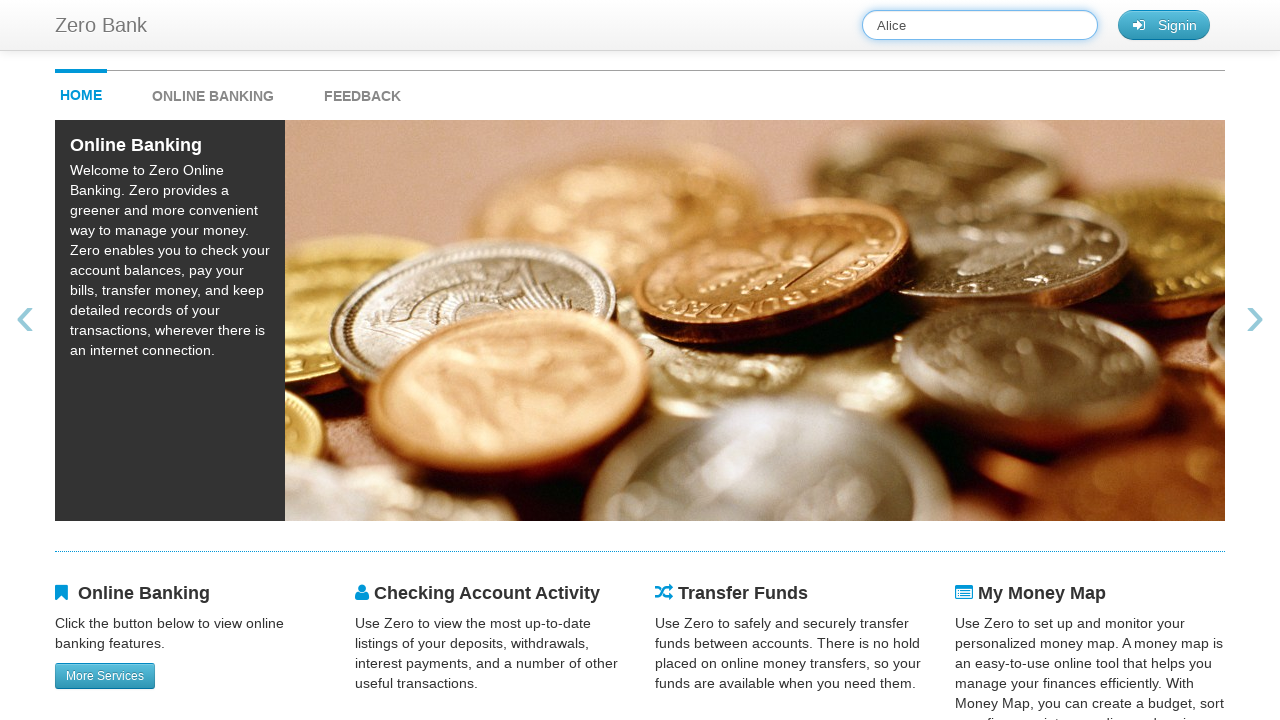

Waited 1 second for search to process
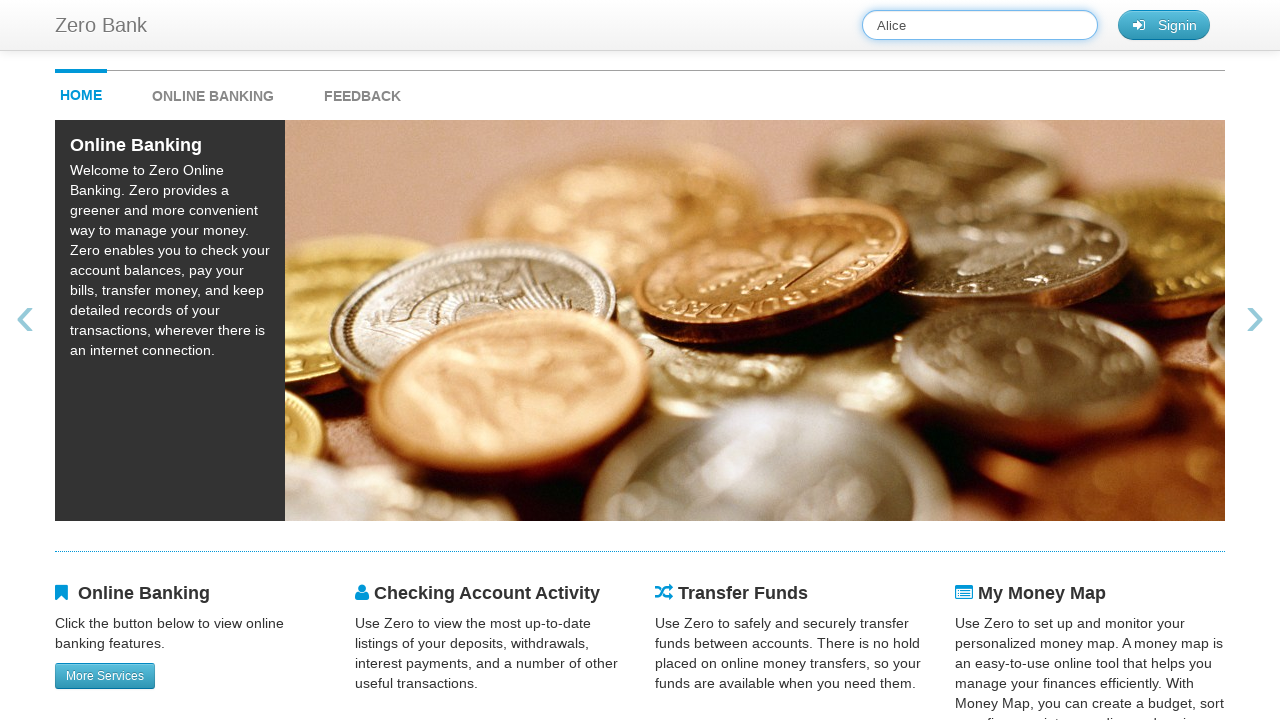

Cleared search box for next iteration on #searchTerm
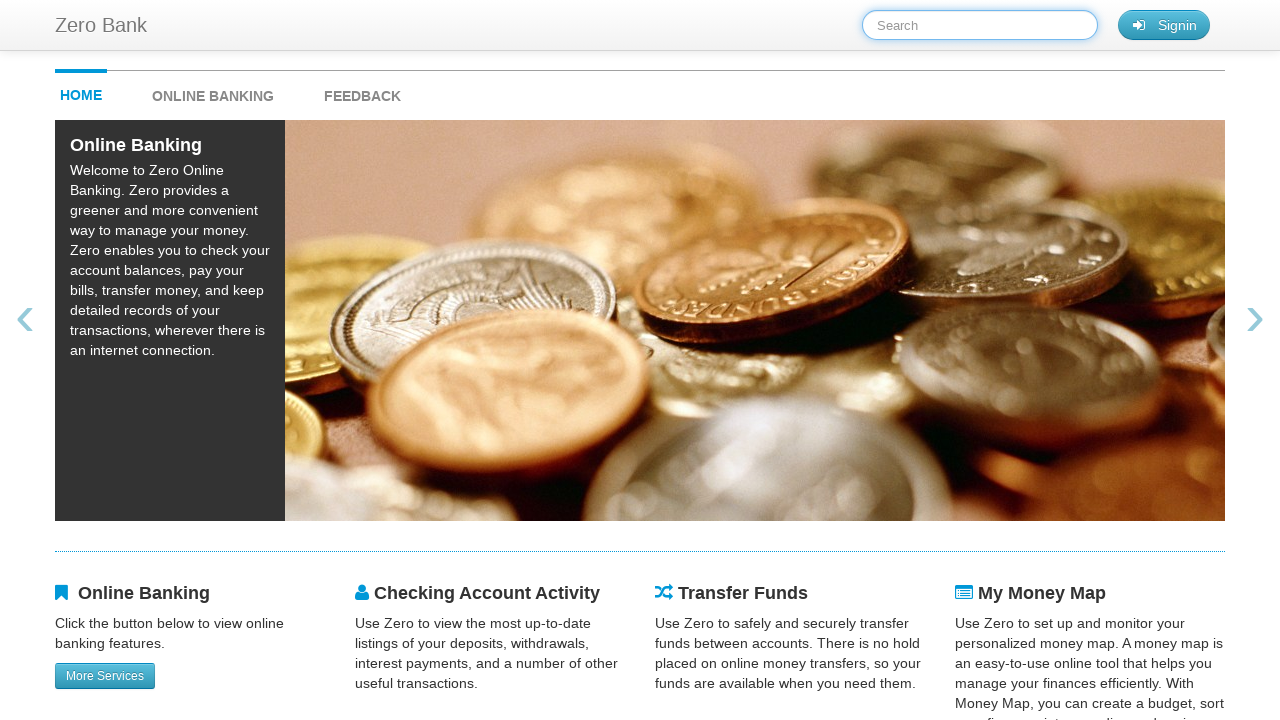

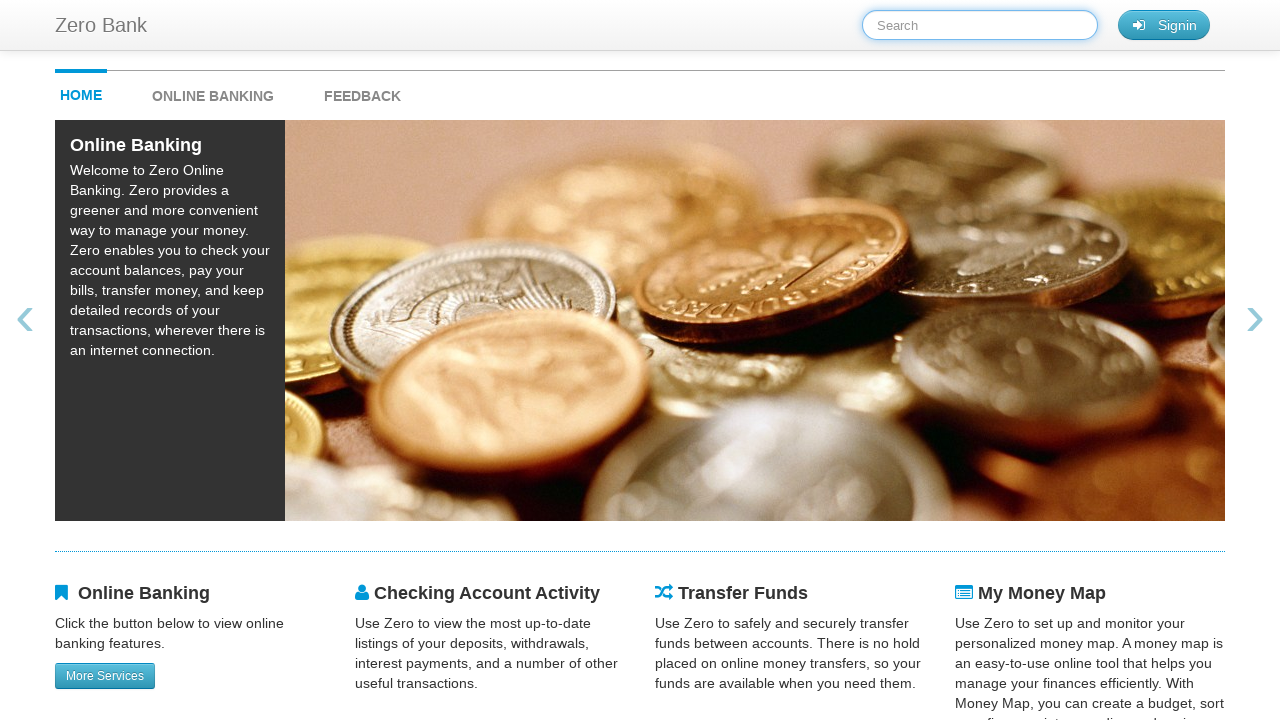